Tests handling a simple JavaScript alert by clicking a button to trigger the alert, waiting for it to appear, and accepting it by clicking OK

Starting URL: https://the-internet.herokuapp.com/javascript_alerts

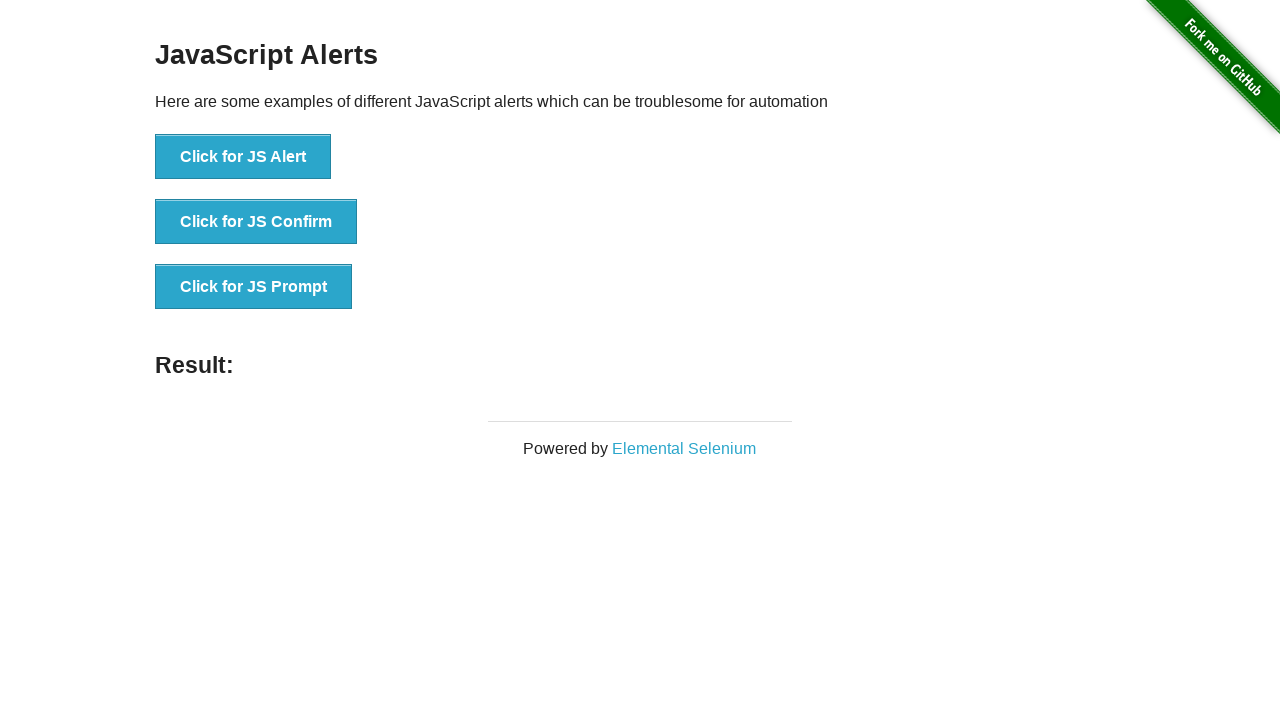

Clicked button to trigger JavaScript alert at (243, 157) on xpath=//button[text()='Click for JS Alert']
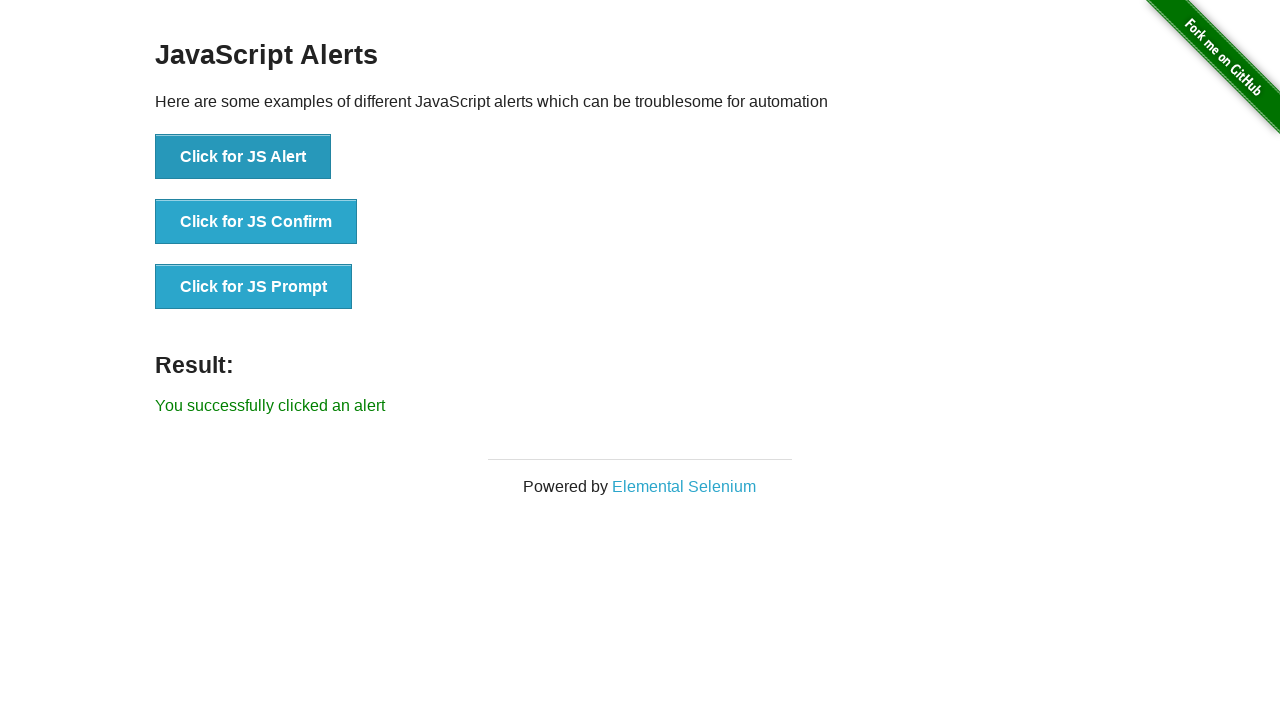

Set up dialog handler to accept alerts
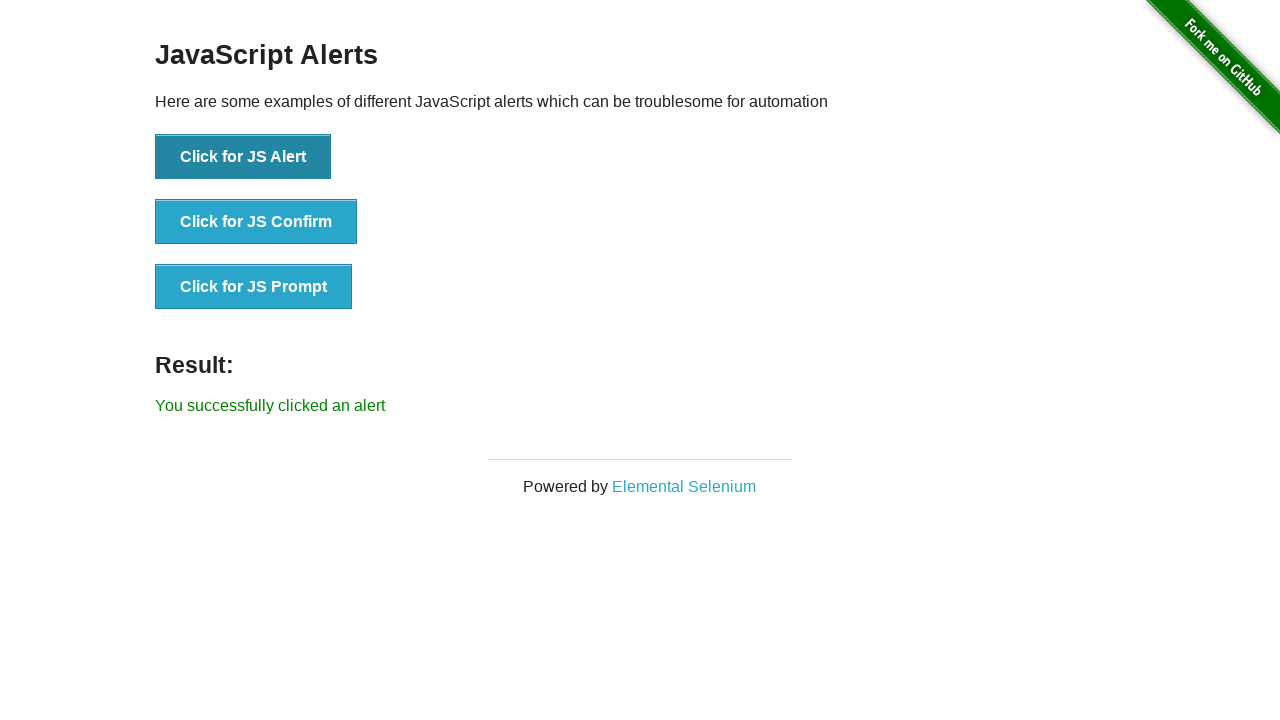

Alert was accepted and result message appeared
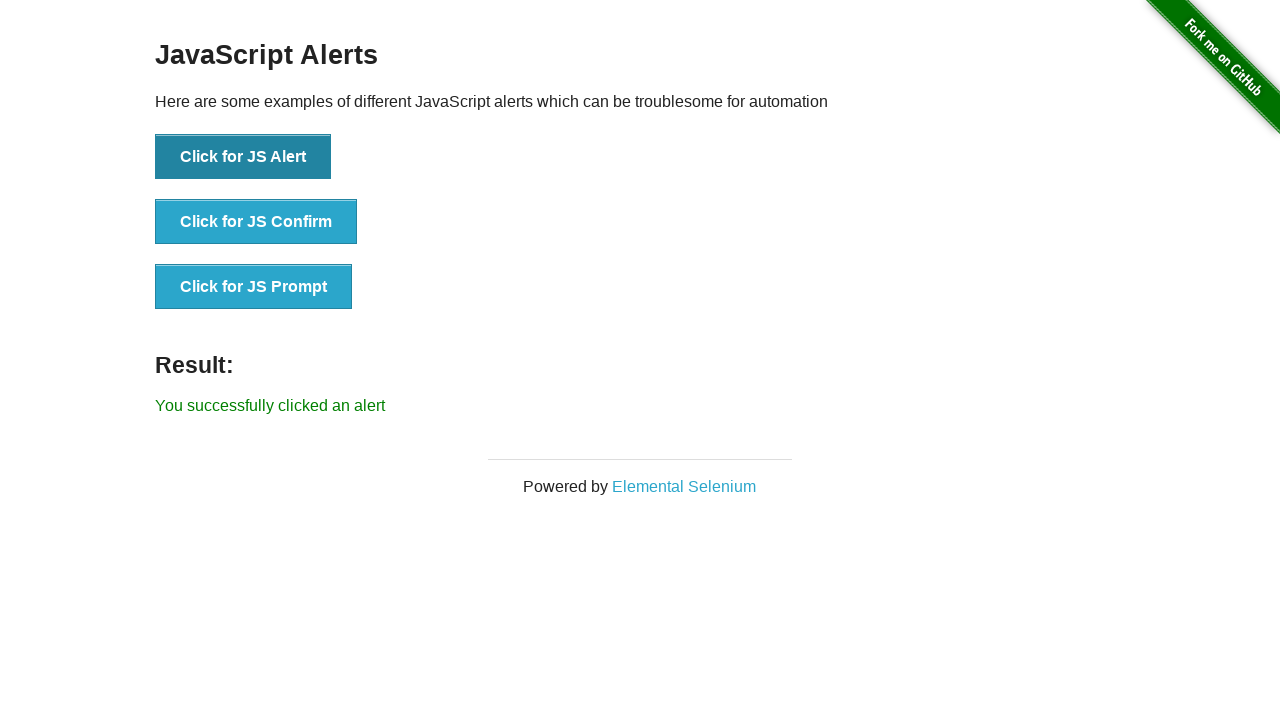

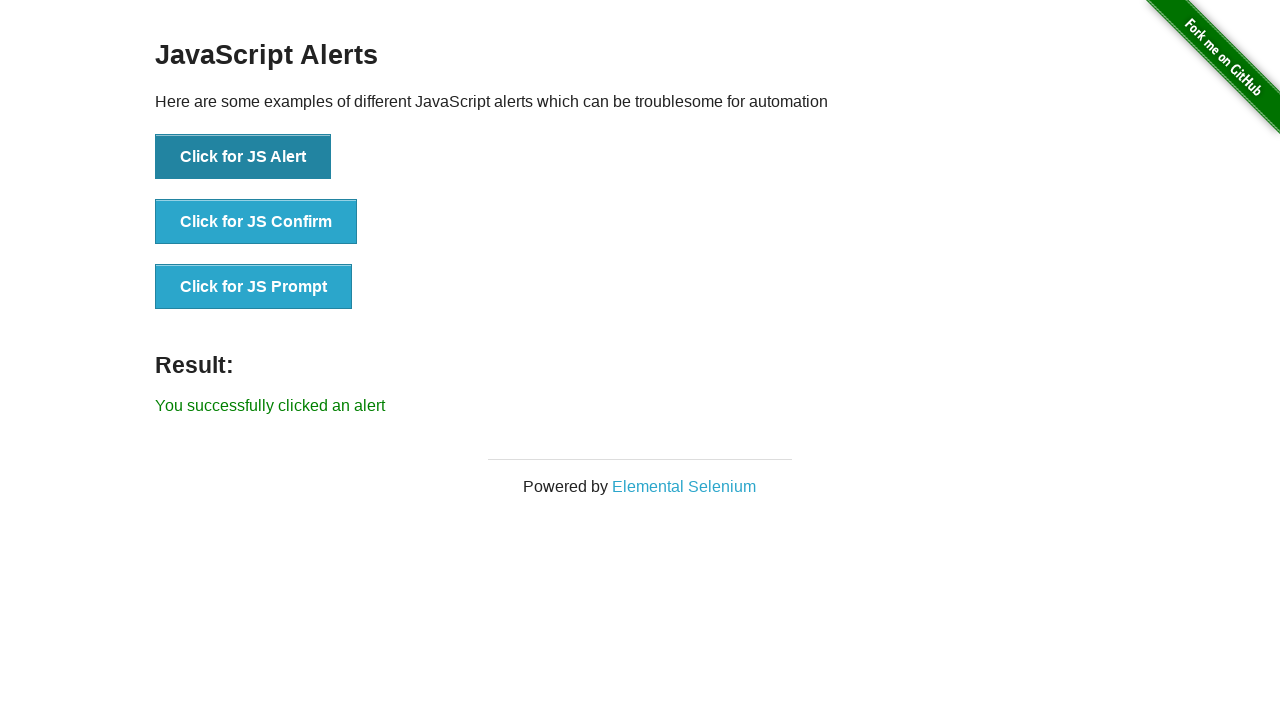